Tests different types of JavaScript alerts (simple, confirmation, and prompt) by triggering them and interacting with accept, dismiss, and text input operations

Starting URL: https://seleniumautomationpractice.blogspot.com/2018/01/blog-post.html

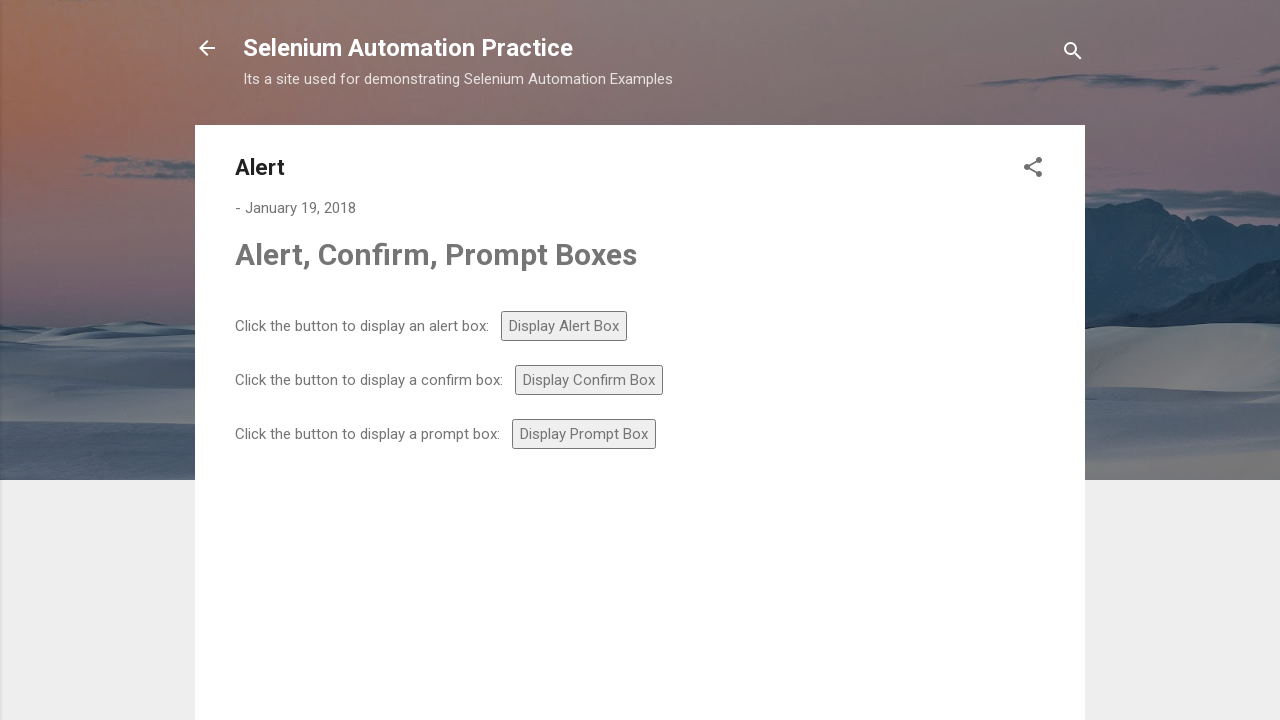

Clicked alert button to trigger simple JavaScript alert at (564, 326) on #alert
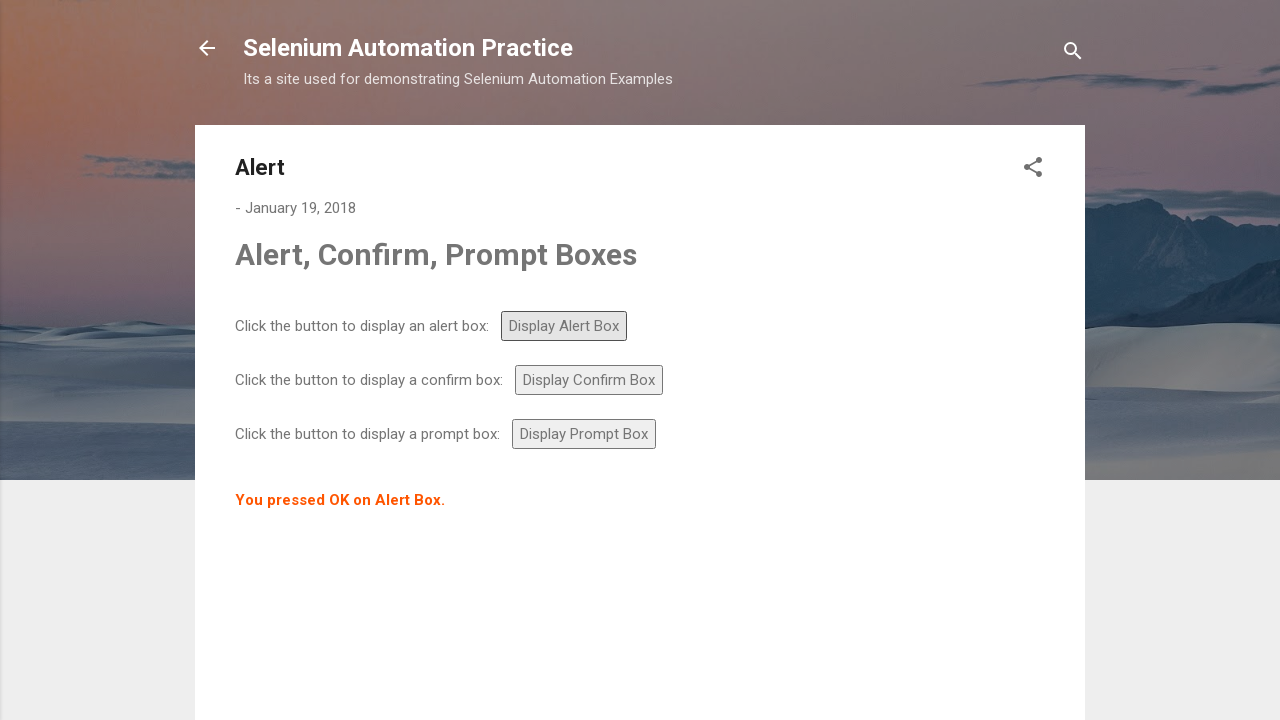

Set up dialog handler to accept the simple alert
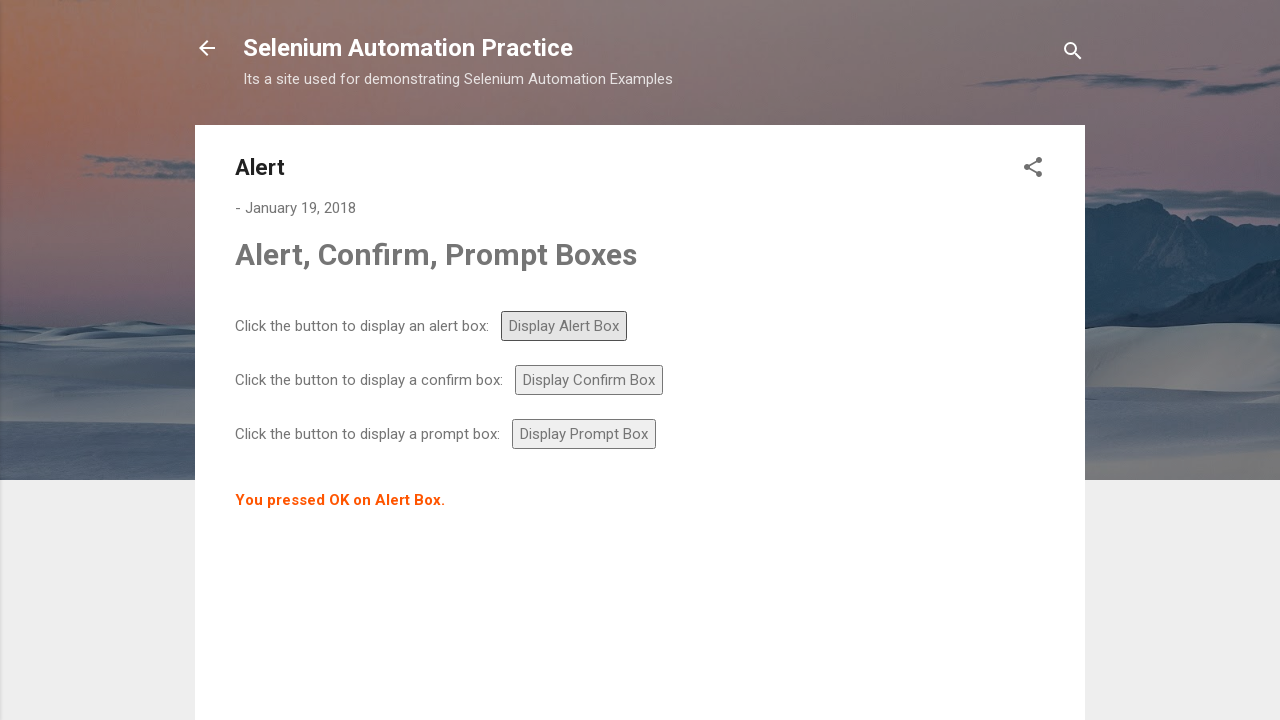

Retrieved message after accepting simple alert: You pressed OK on Alert Box.
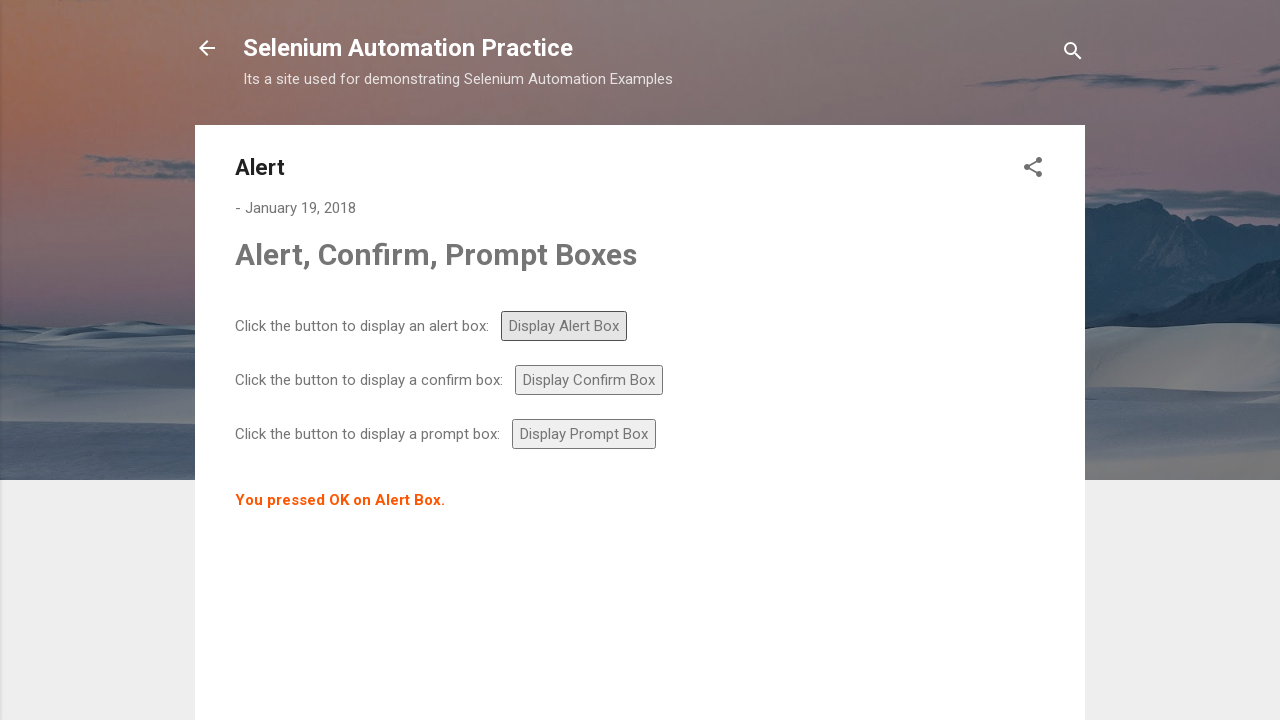

Clicked confirm button to trigger confirmation alert at (589, 380) on #confirm
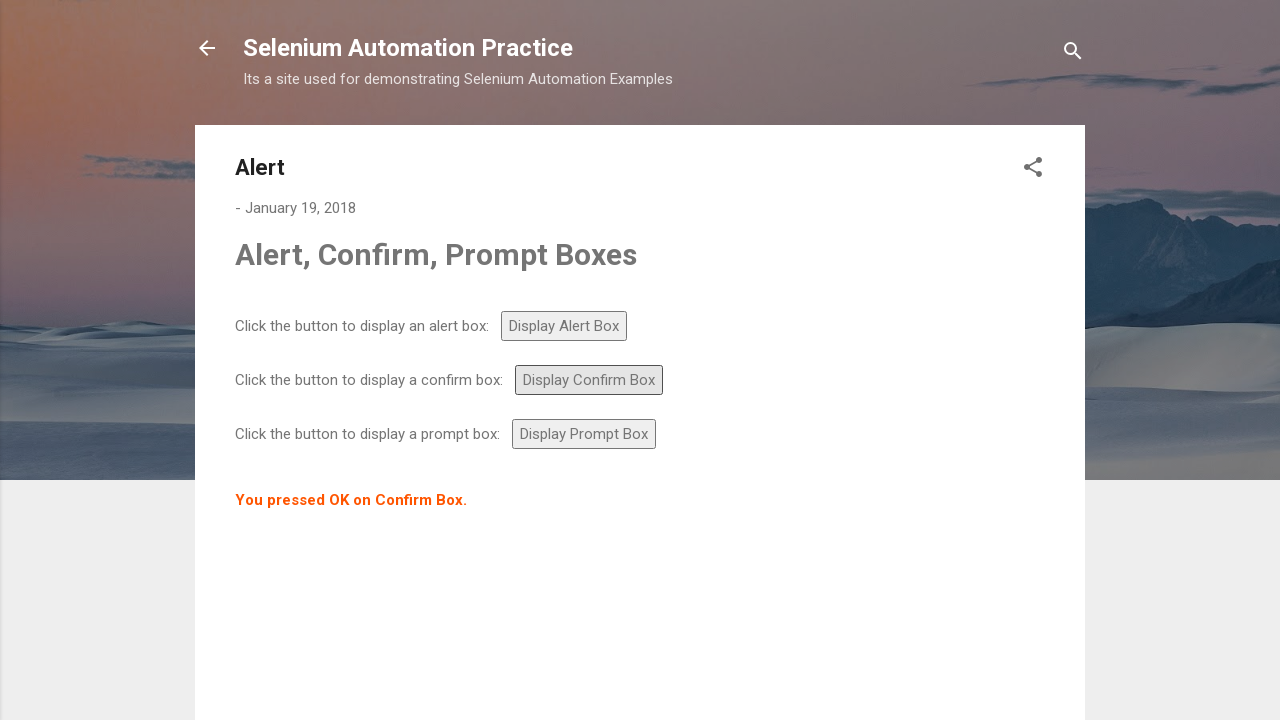

Set up dialog handler to dismiss the confirmation alert
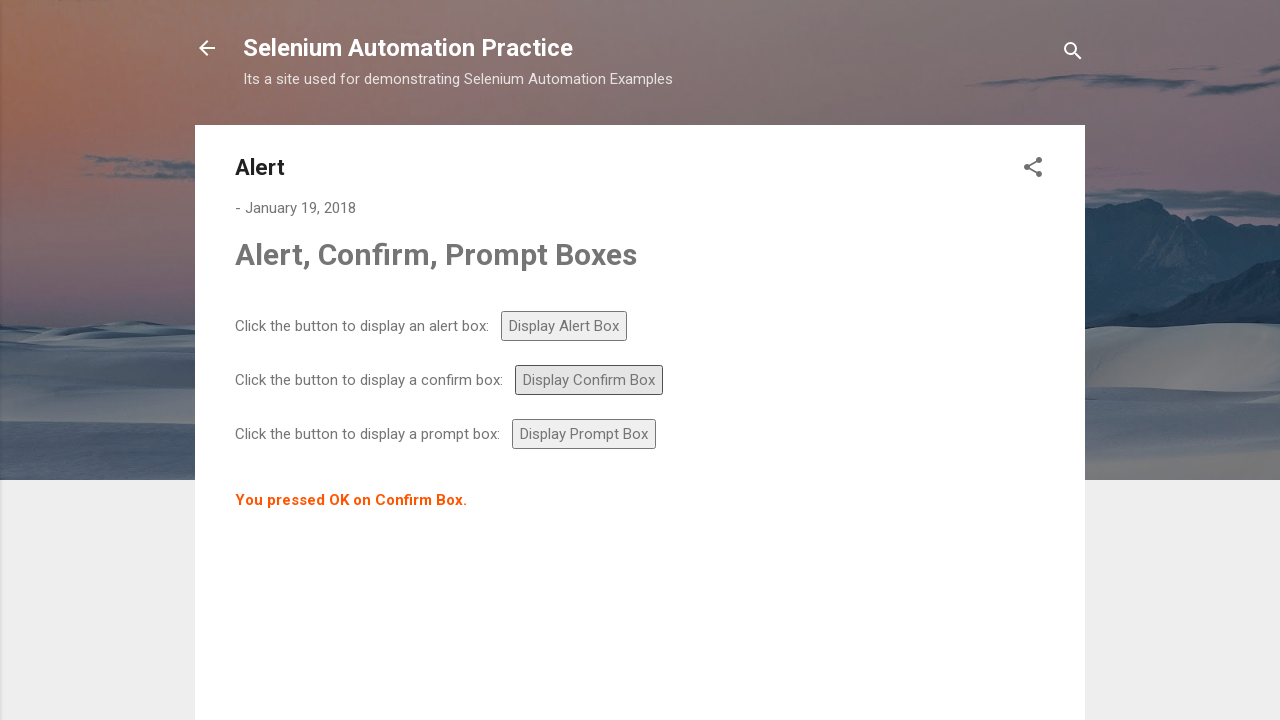

Retrieved message after dismissing confirmation alert: You pressed OK on Confirm Box.
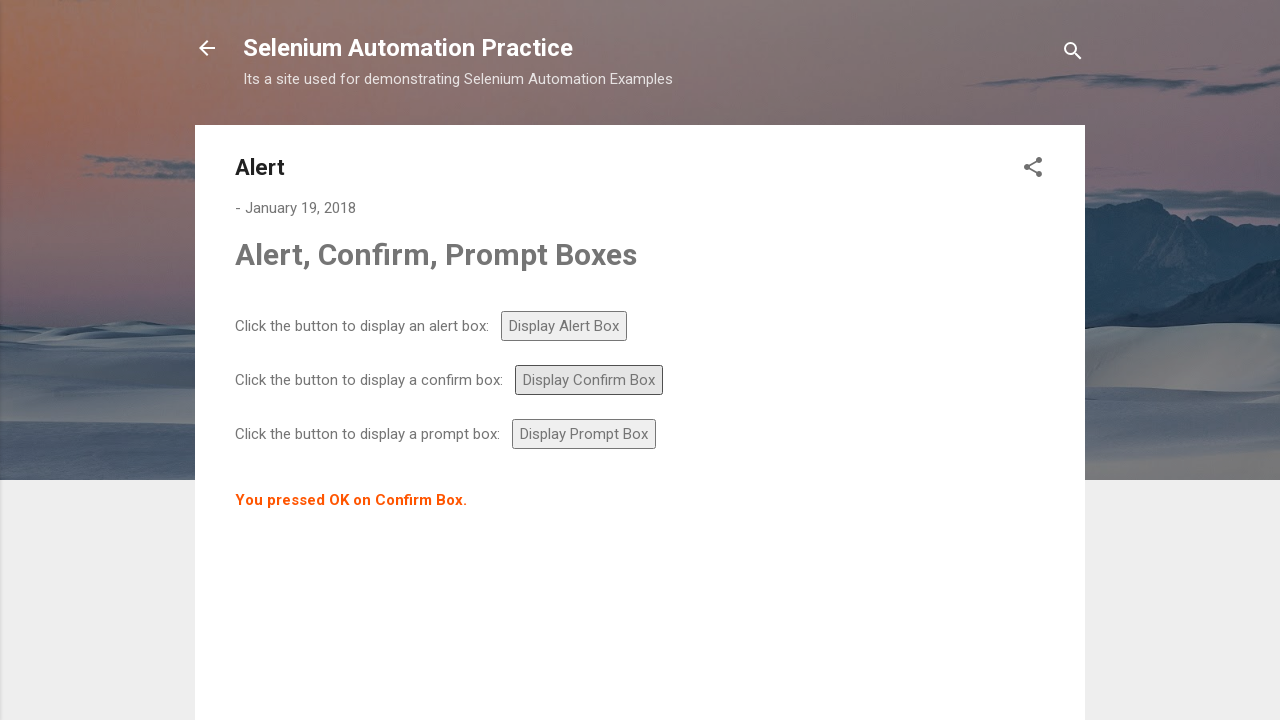

Clicked prompt button to trigger prompt alert at (584, 434) on #prompt
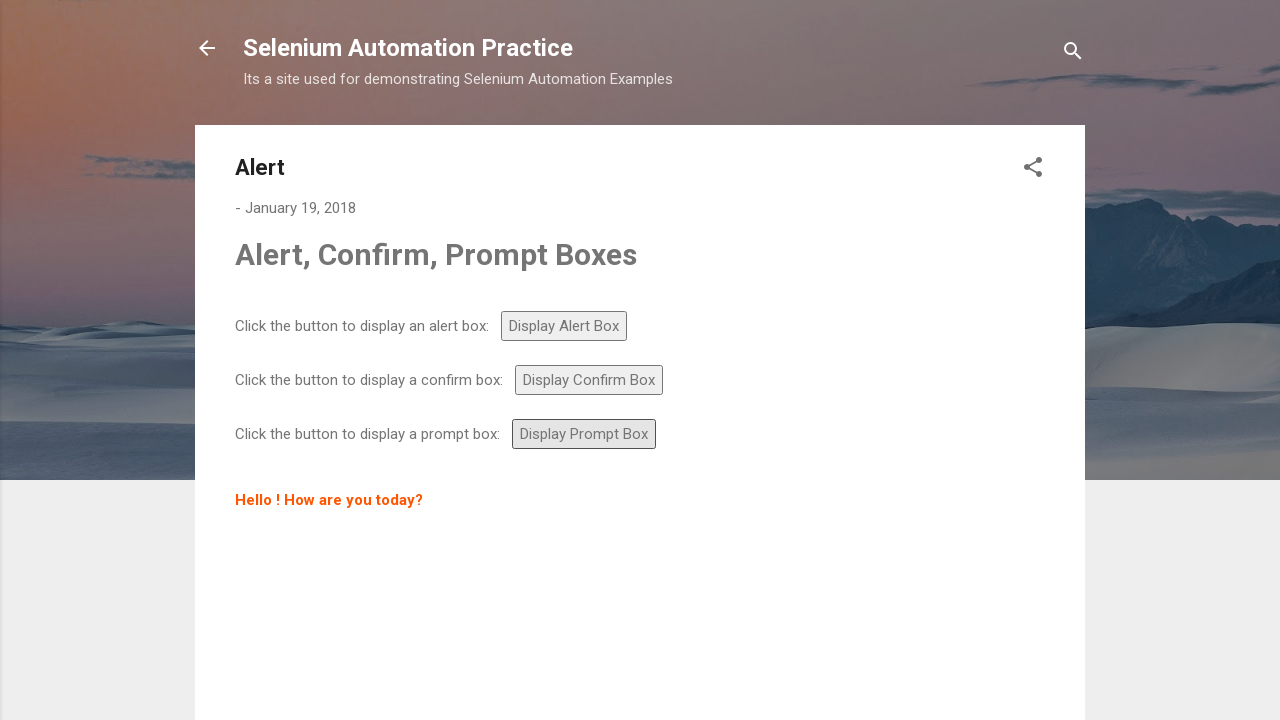

Set up dialog handler to accept prompt alert with text input 'Abhresh'
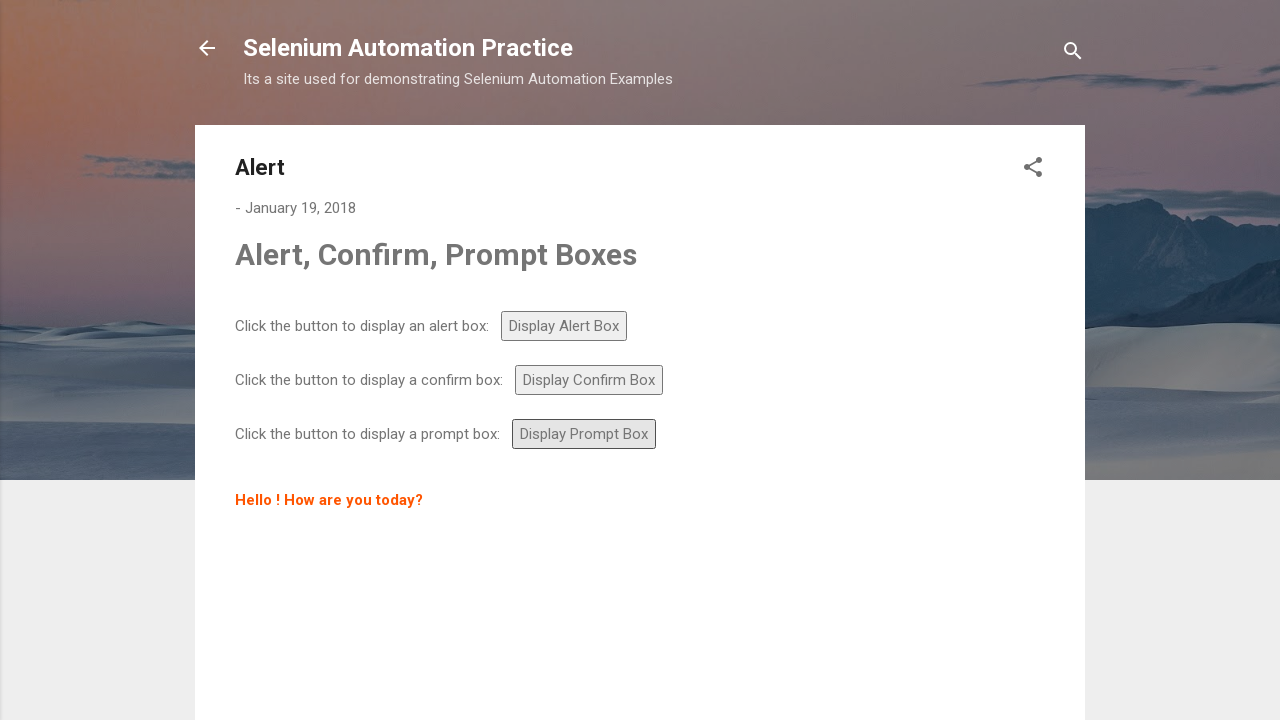

Retrieved message after accepting prompt alert with input: Hello ! How are you today?
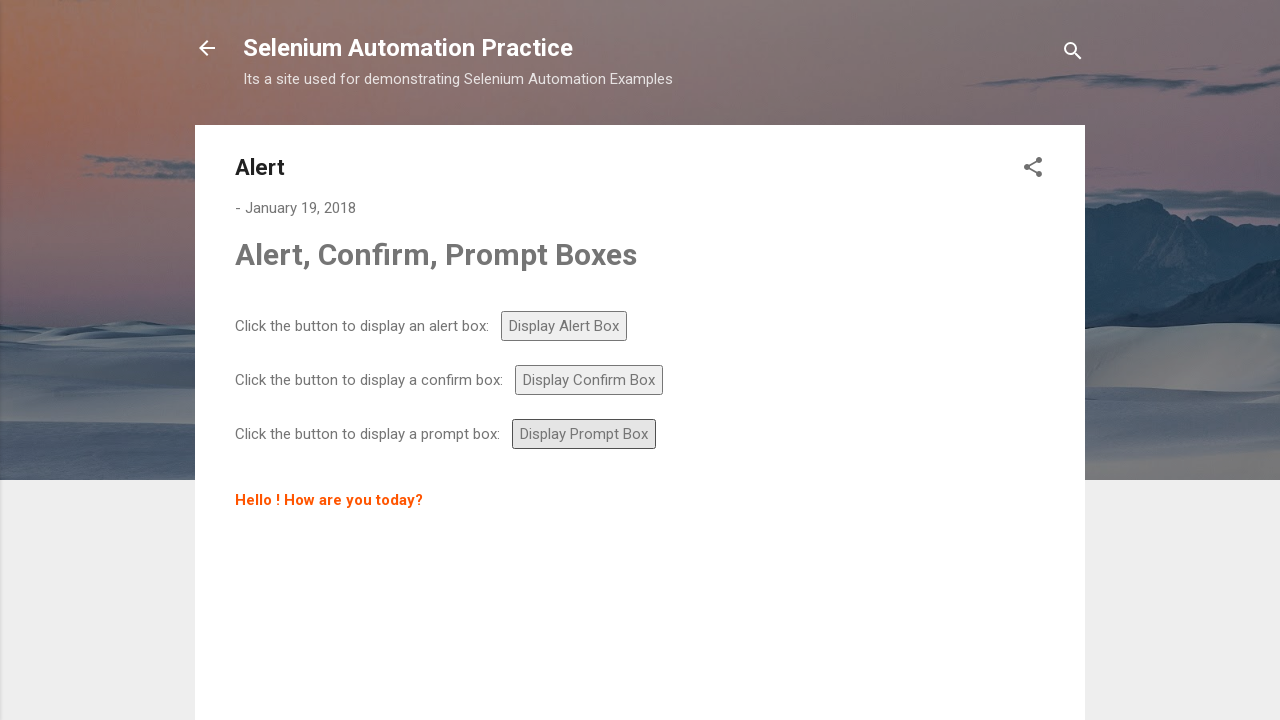

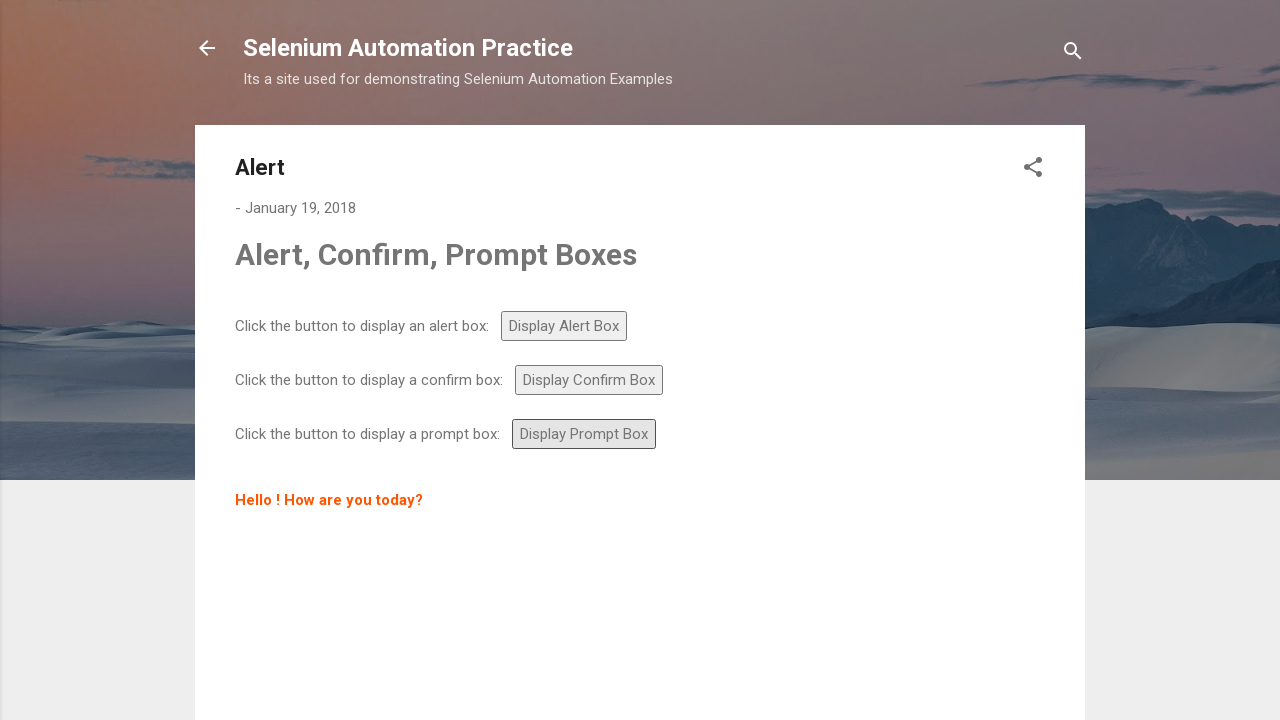